Tests registration form using contains selector with mismatched email

Starting URL: https://alada.vn/tai-khoan/dang-ky.html

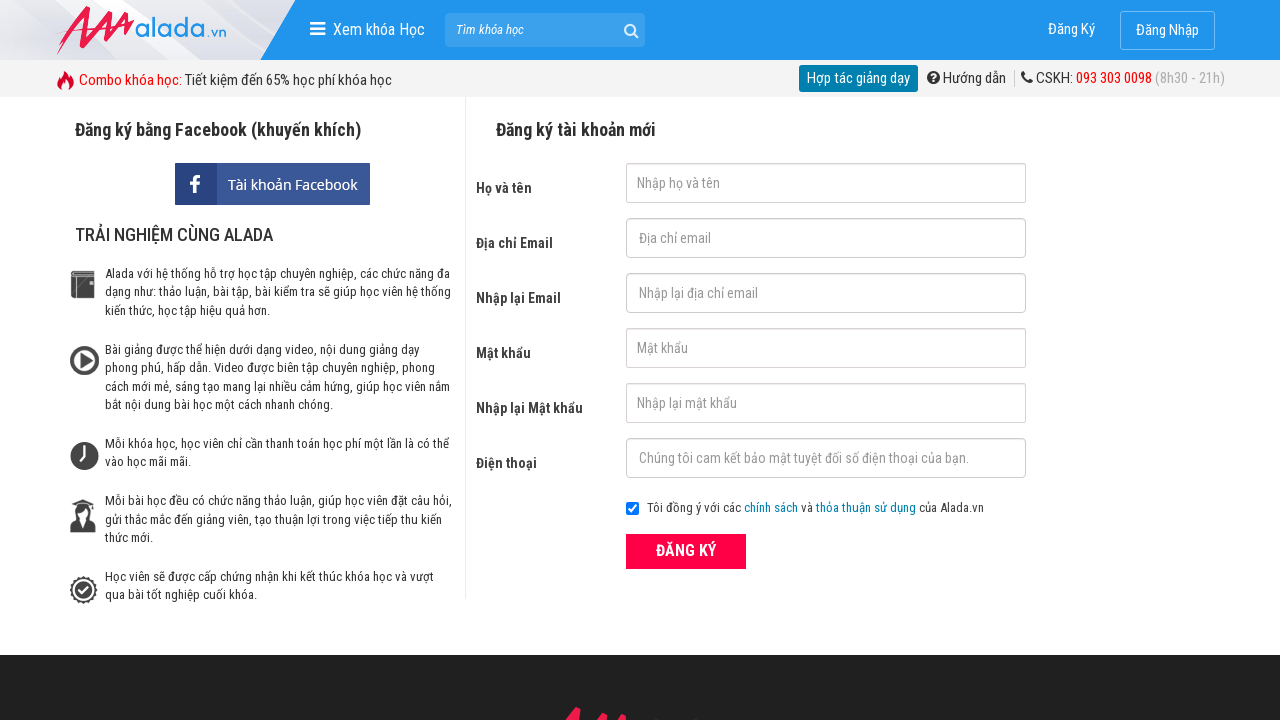

Filled first name field with 'Sarah Davis' using contains selector on input[name*='Firstname']
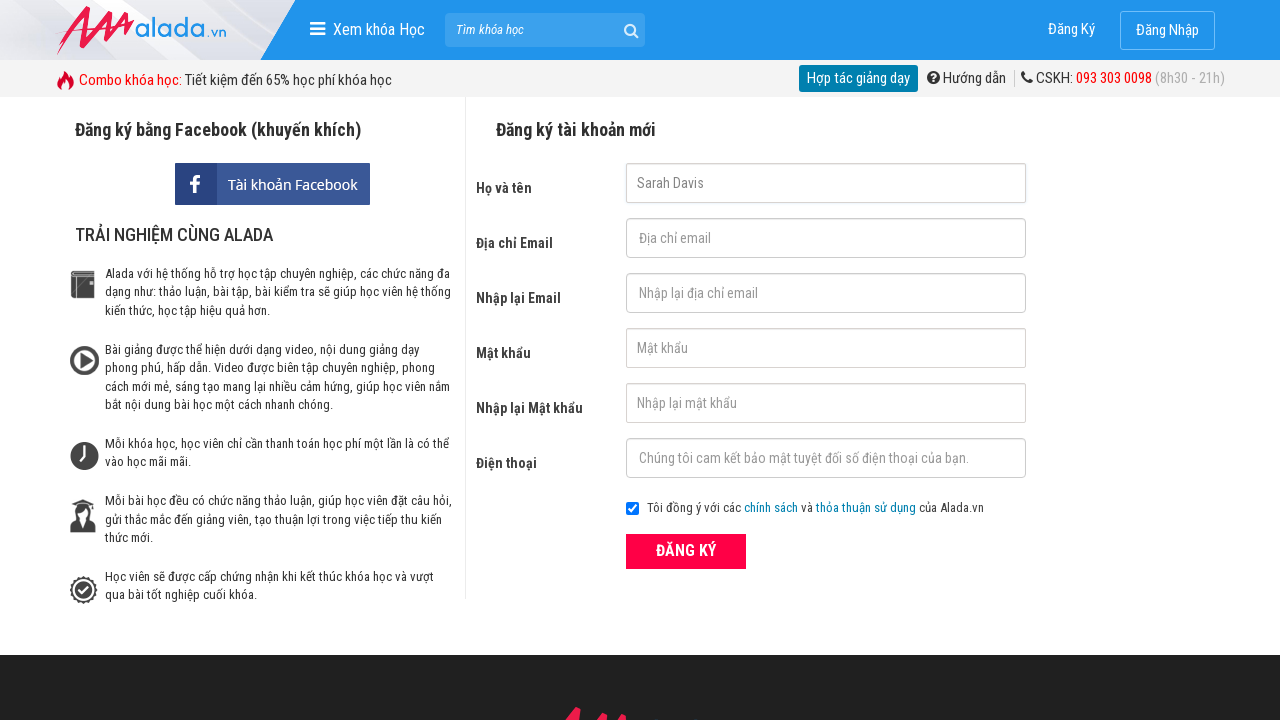

Filled email field with 'sarah.d@domain.org' on #txtEmail
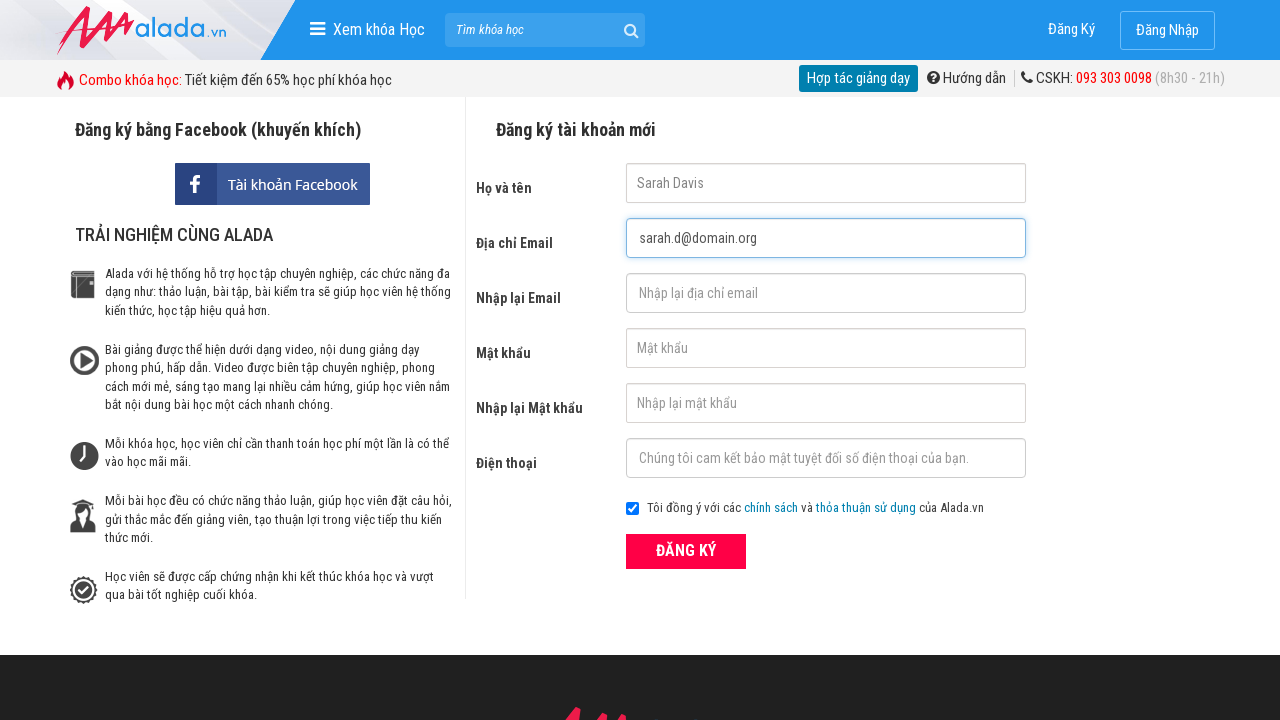

Filled confirm email field with mismatched email 'mismatch@@test' on #txtCEmail
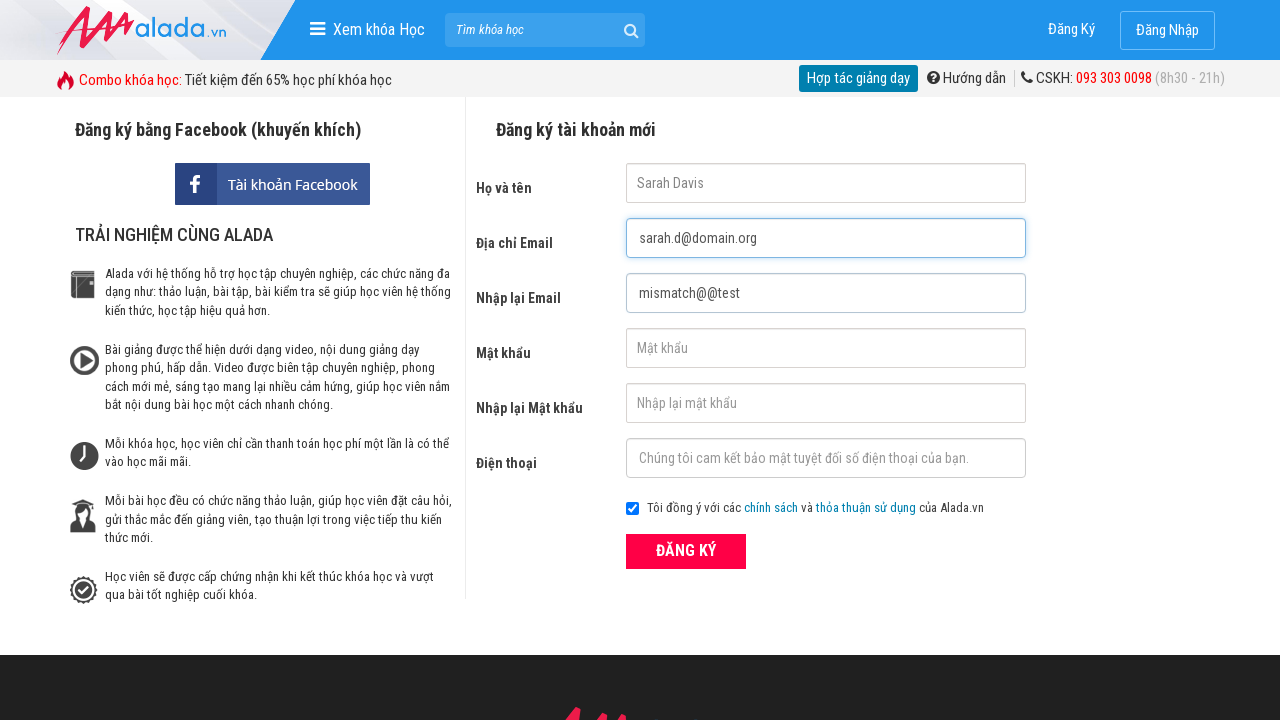

Filled password field with 'testpass123' on #txtPassword
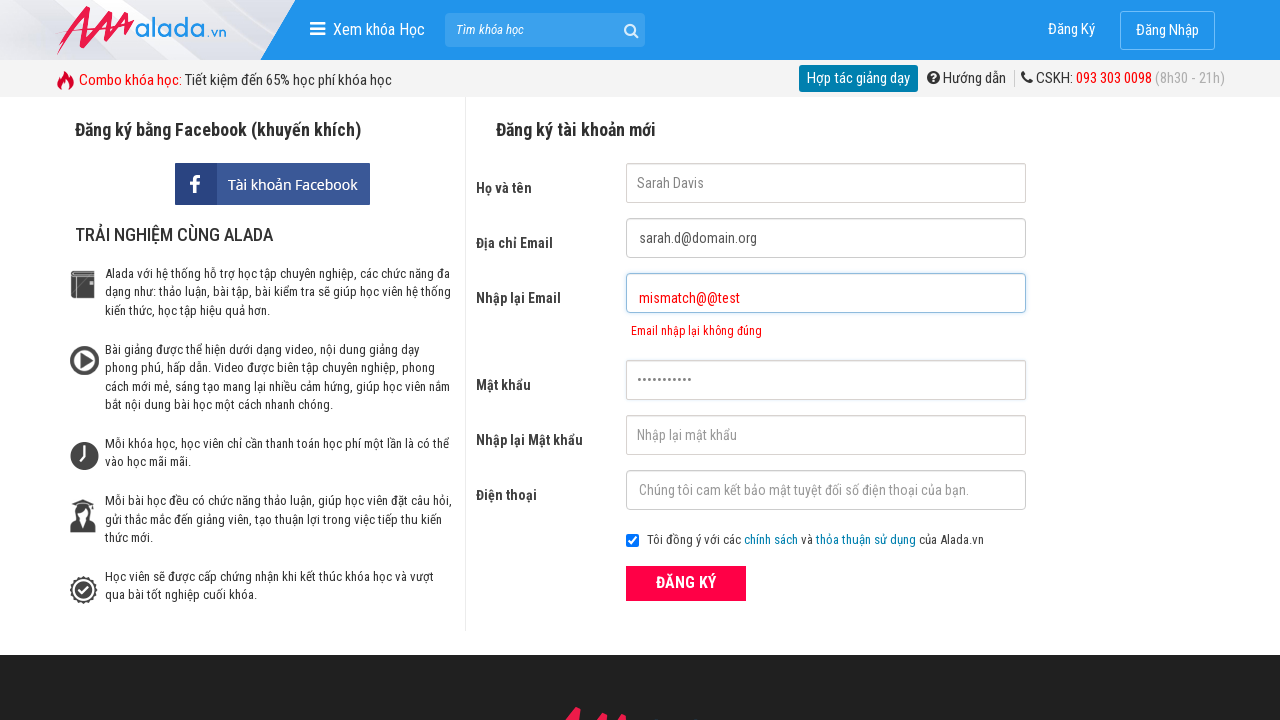

Filled confirm password field with 'testpass123' on #txtCPassword
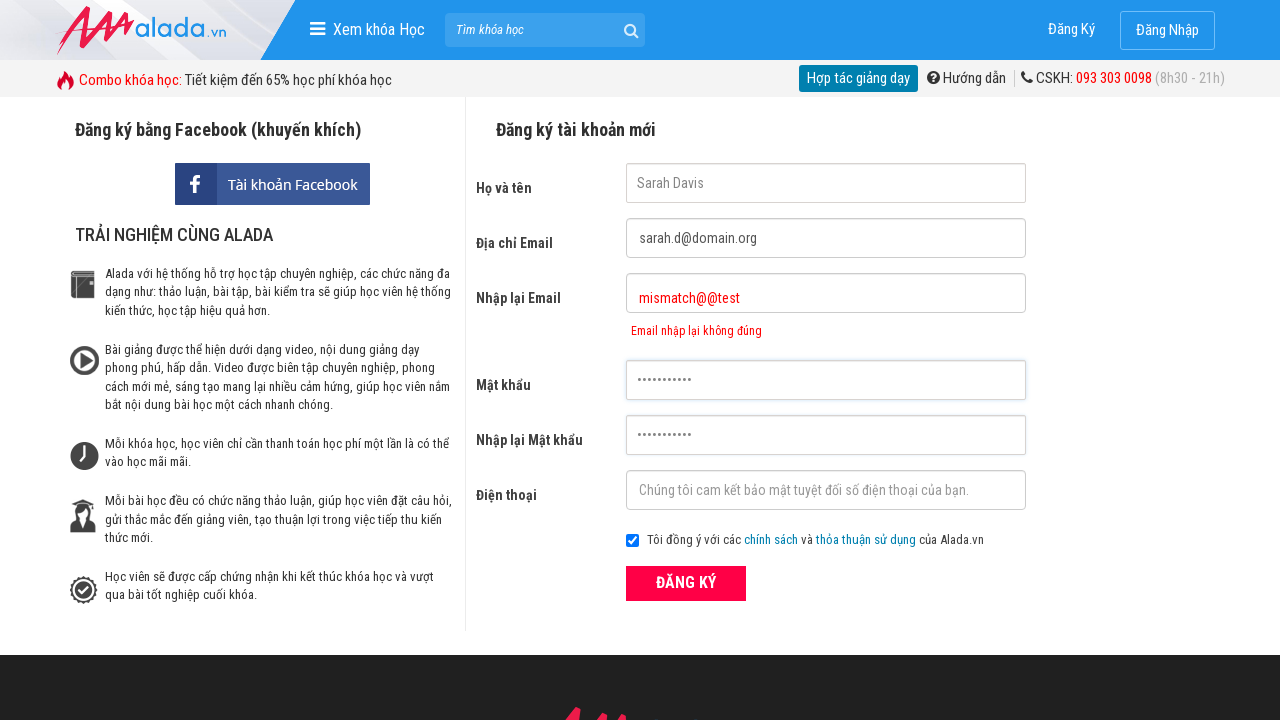

Filled phone field with '0823456789' on #txtPhone
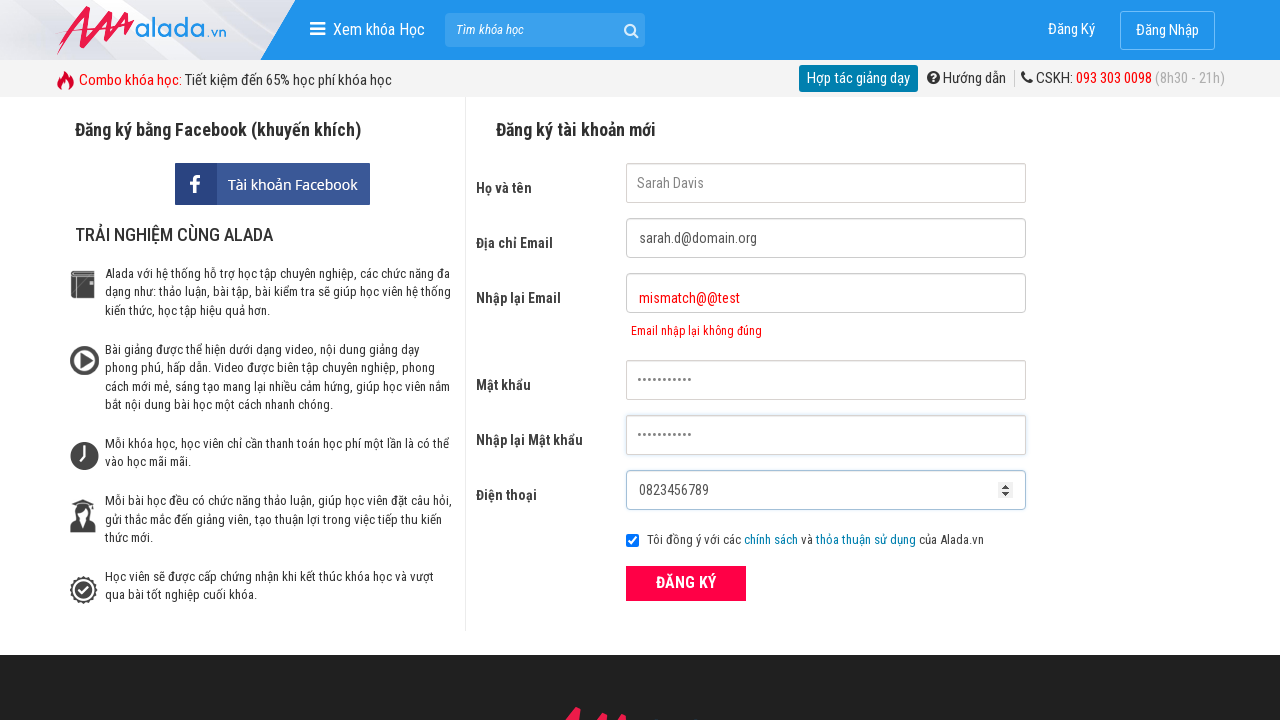

Clicked submit button to register at (686, 583) on div.field_btn > .btn_pink_sm
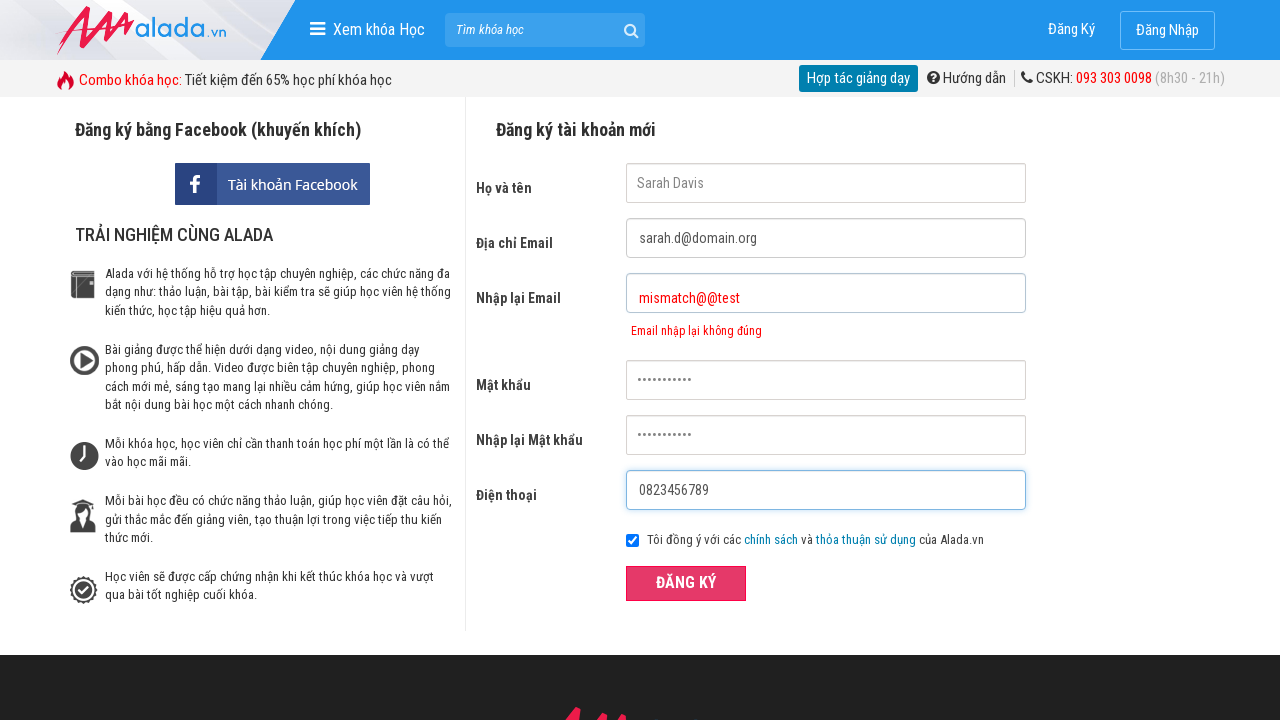

Confirm email error message appeared due to mismatched emails
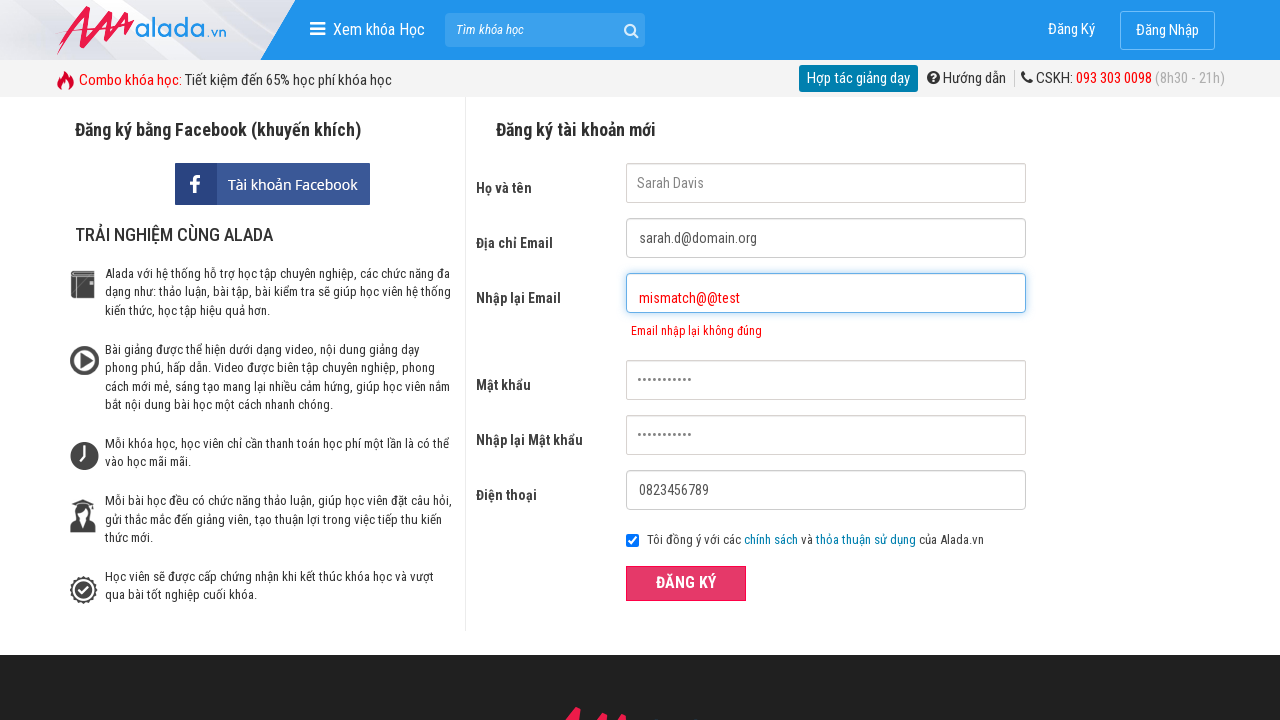

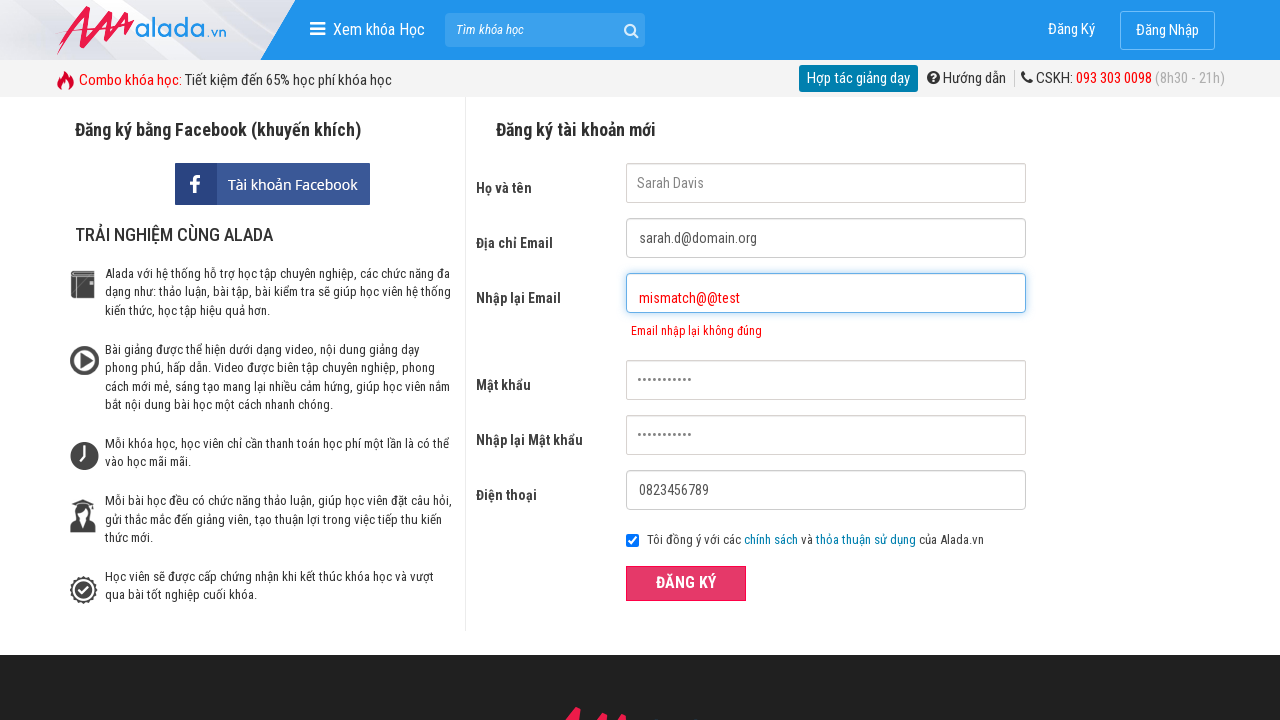